Tests JavaScript alert handling by clicking a button to trigger an alert and then accepting it

Starting URL: https://demo.automationtesting.in/Alerts.html

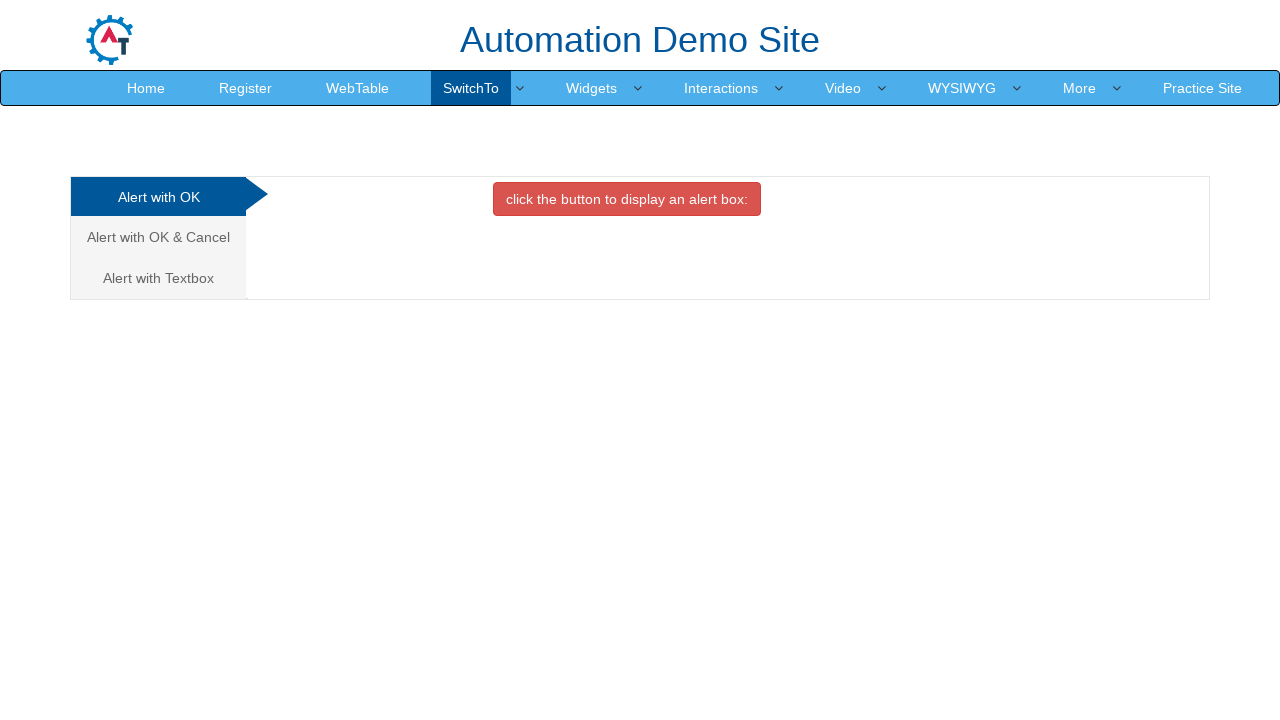

Clicked on 'Alert with OK' tab at (158, 197) on xpath=//*[text()='Alert with OK ']
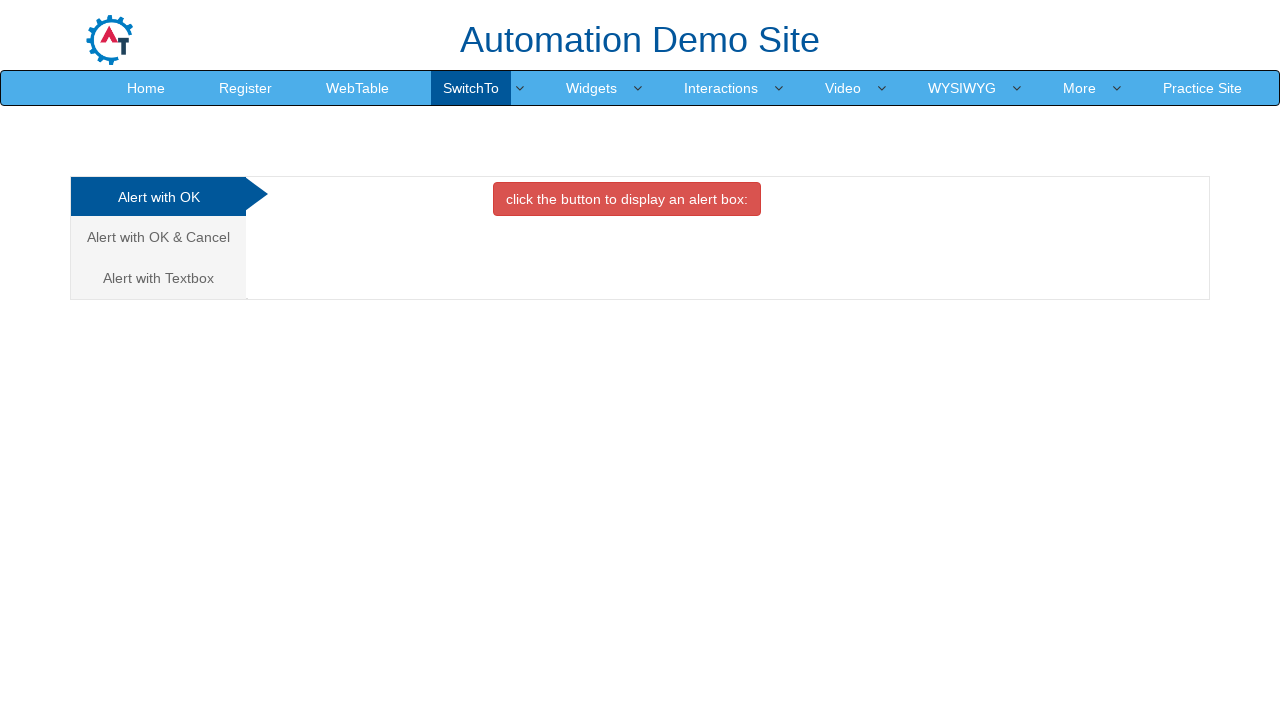

Clicked button to display JavaScript alert at (627, 199) on xpath=//*[contains(text(),'click the button to display an')]
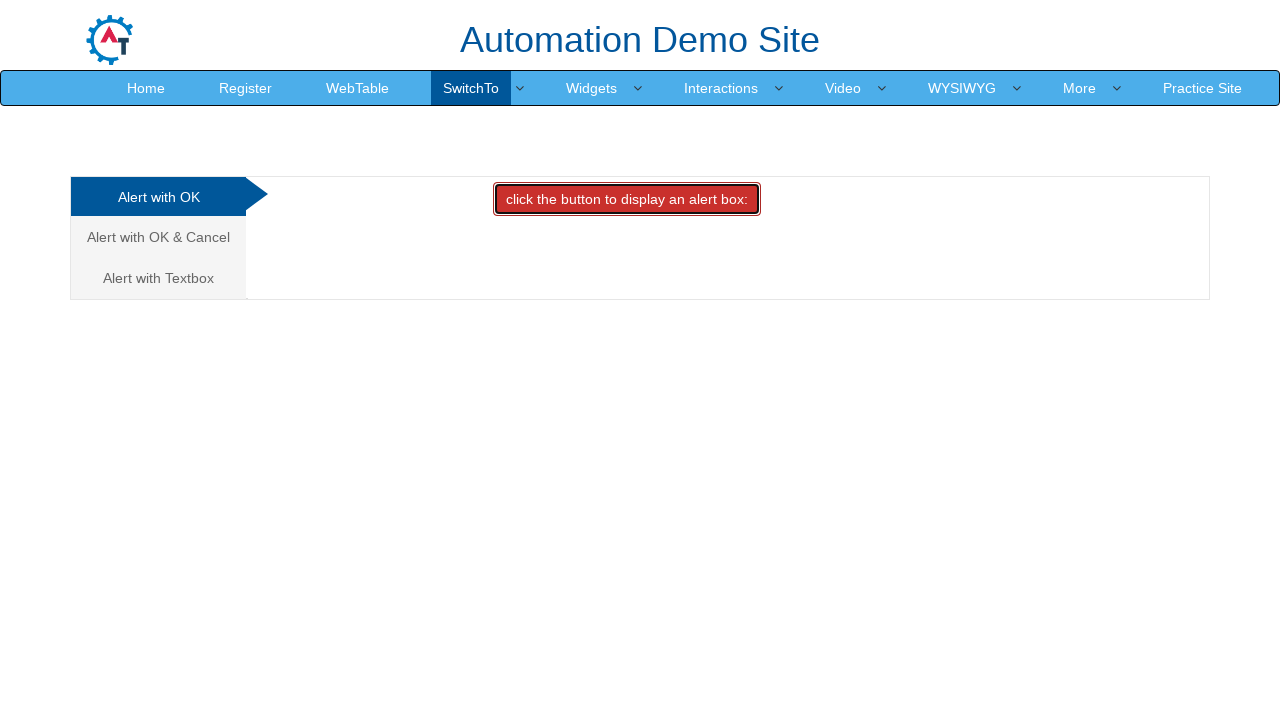

Set up dialog handler to accept alerts
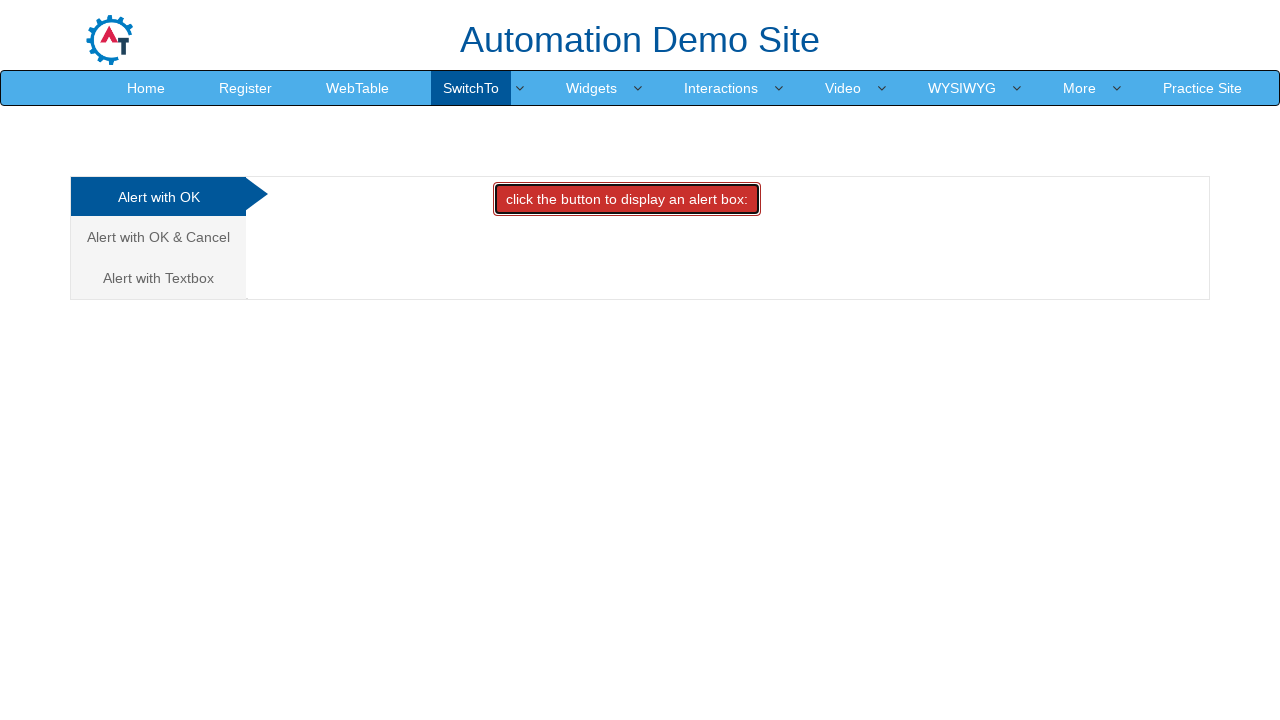

Waited 1000ms for alert to be processed
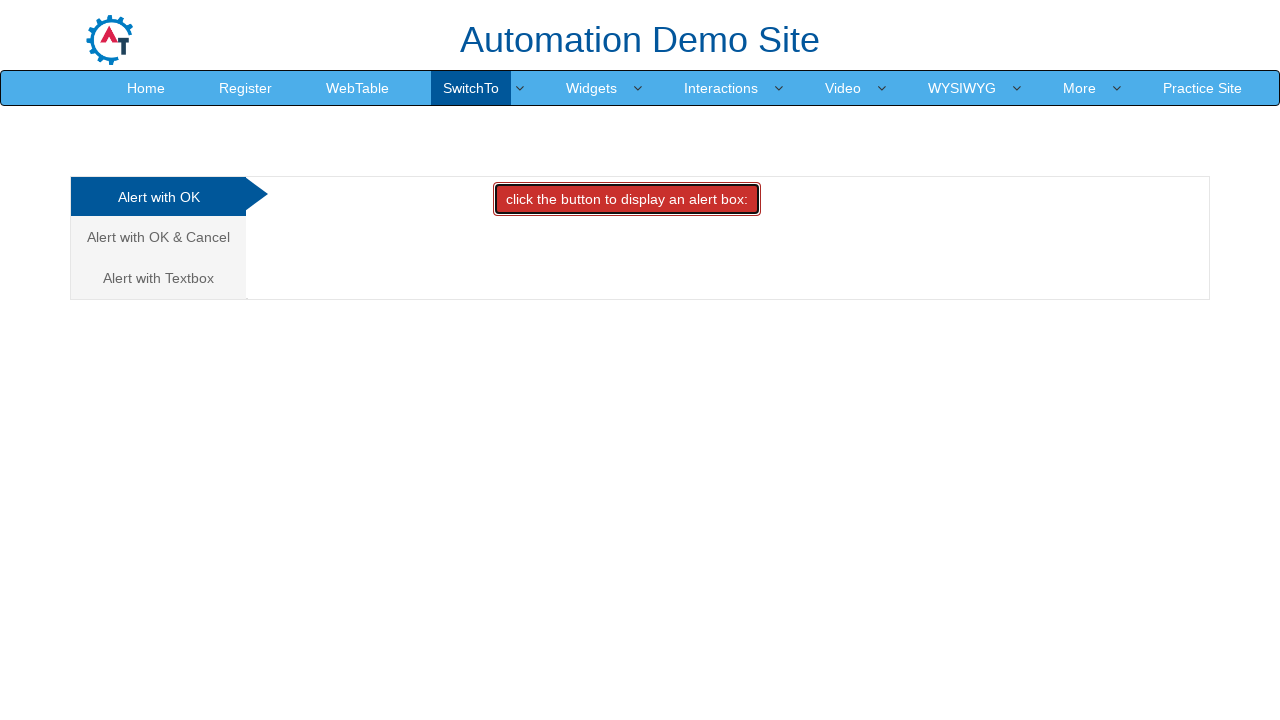

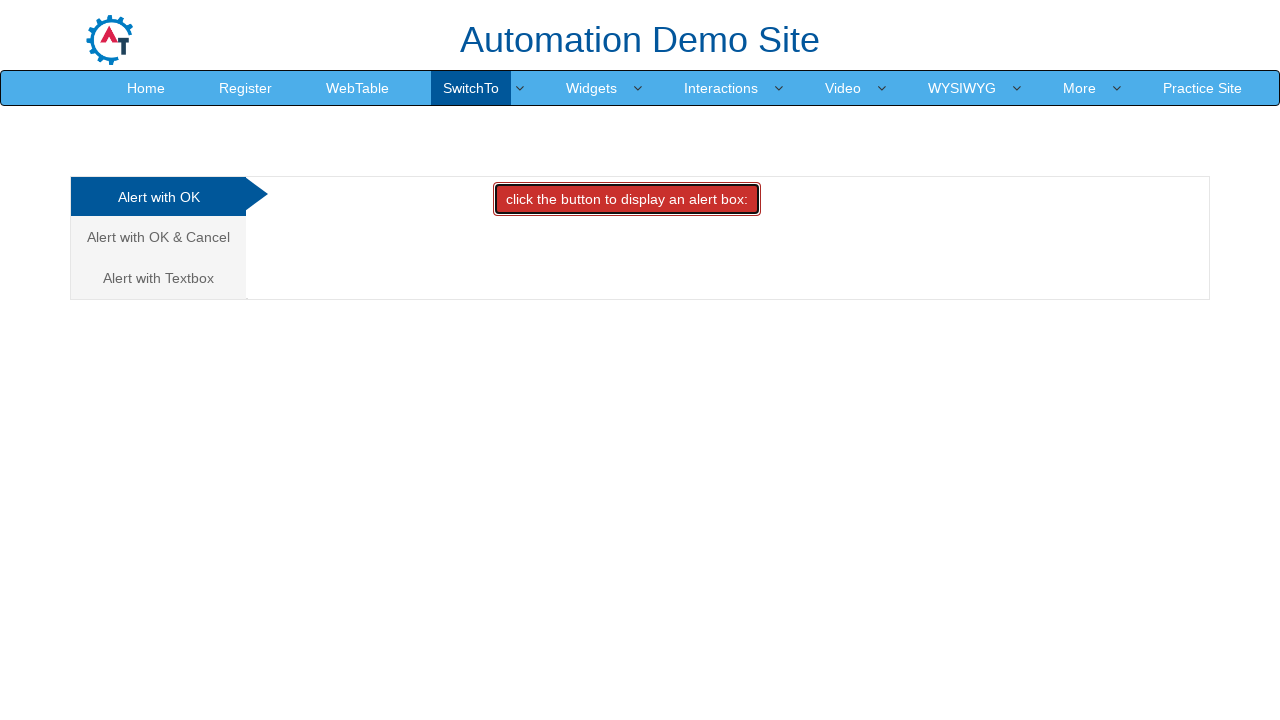